Tests repeatedly adding and immediately removing elements 9 times to verify the add/remove cycle works correctly

Starting URL: https://the-internet.herokuapp.com/add_remove_elements/

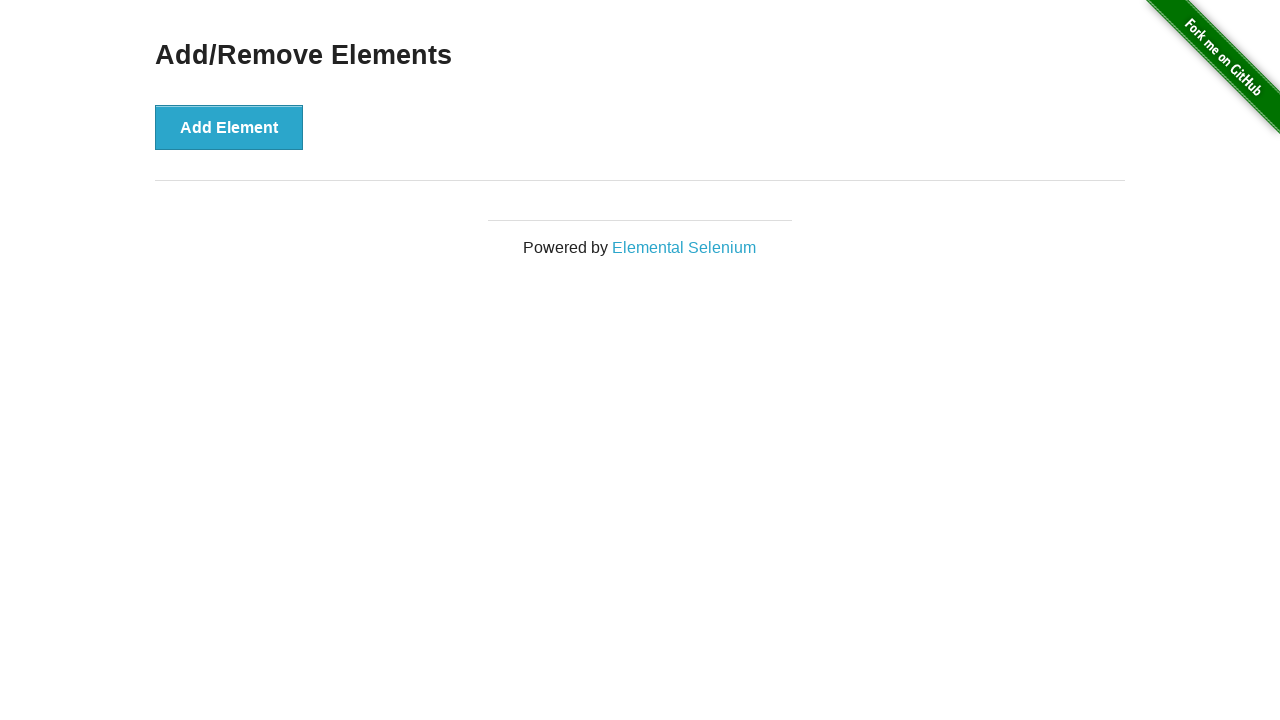

Clicked add element button at (229, 127) on button[onclick="addElement()"]
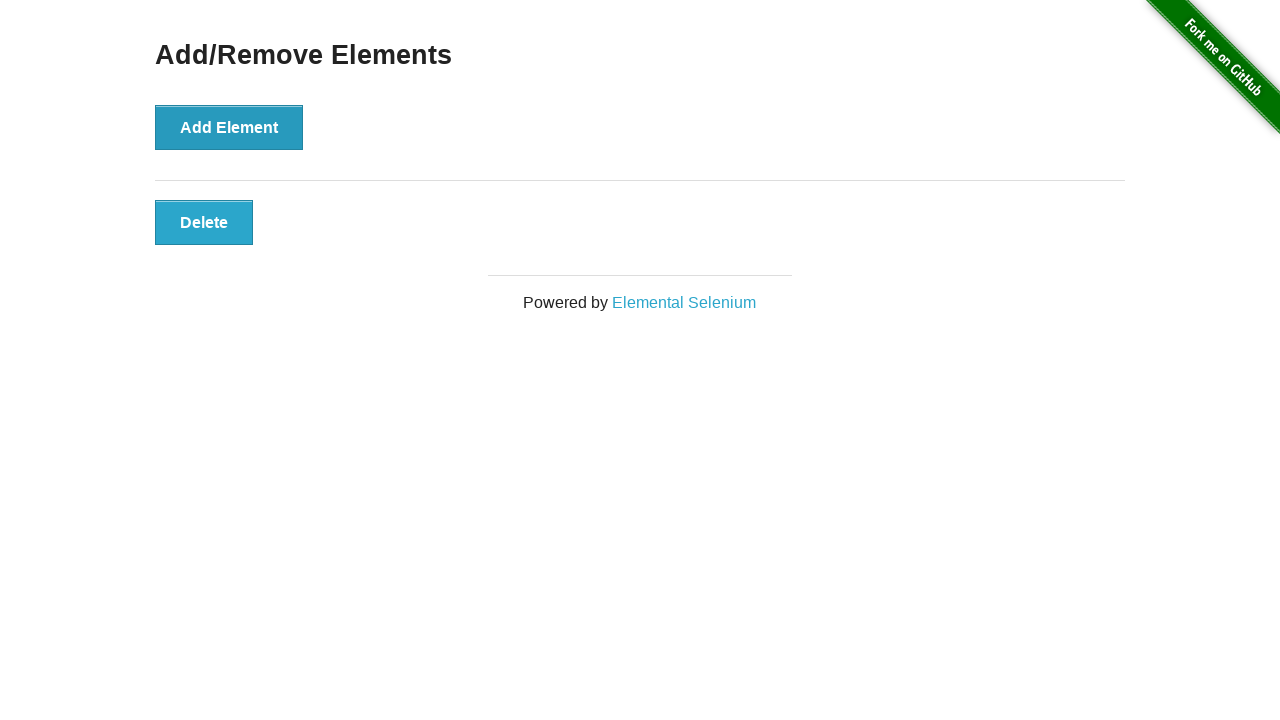

Remove button appeared after adding element
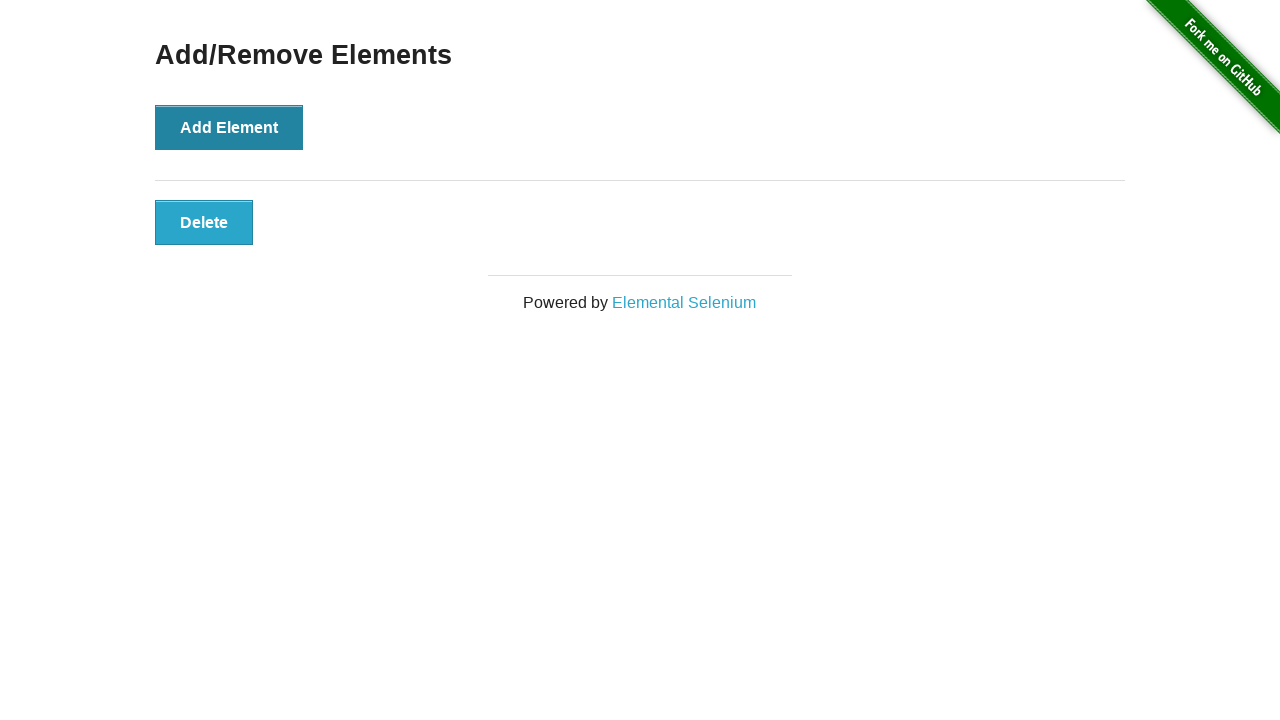

Clicked remove button to delete the element at (204, 222) on button[onclick="deleteElement()"] >> nth=0
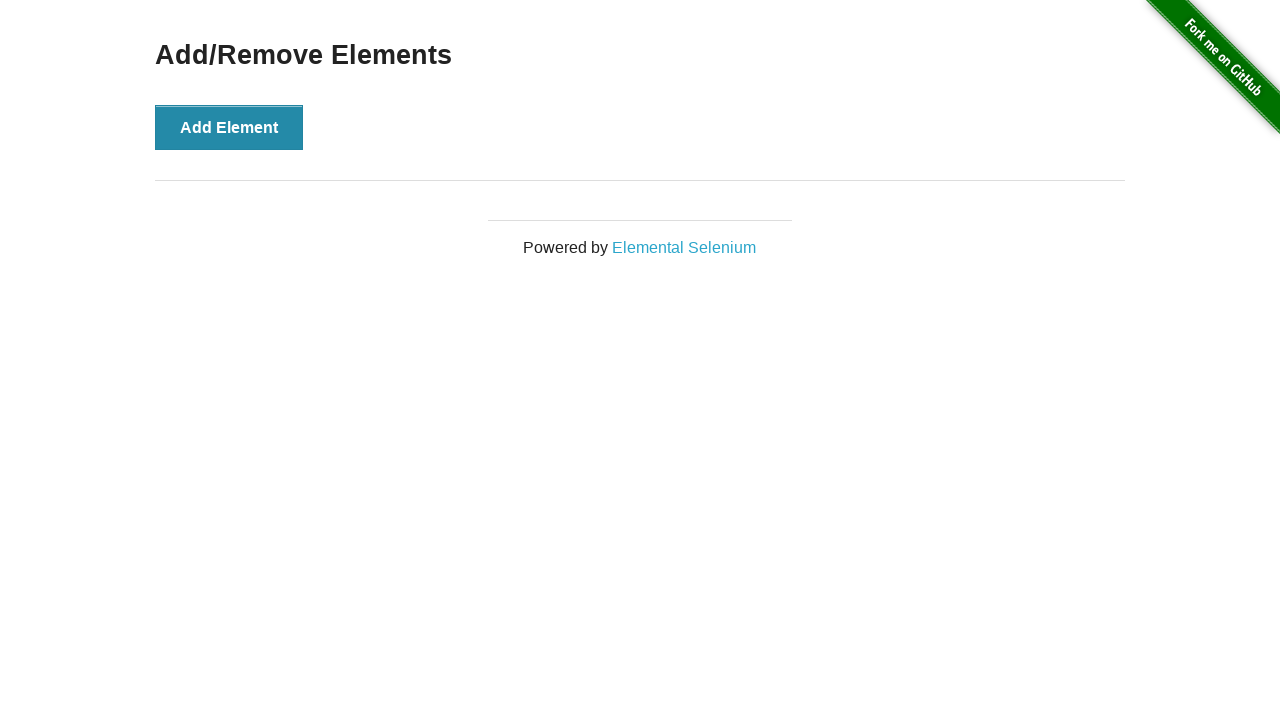

Clicked add element button at (229, 127) on button[onclick="addElement()"]
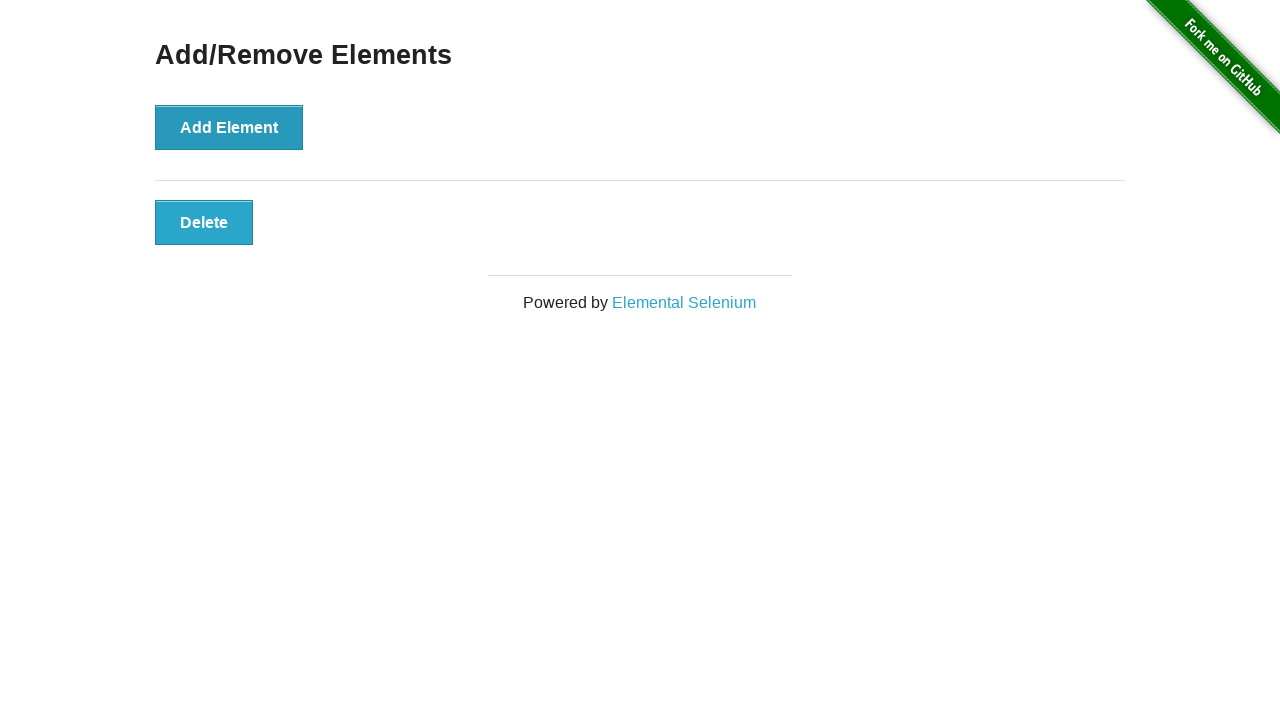

Remove button appeared after adding element
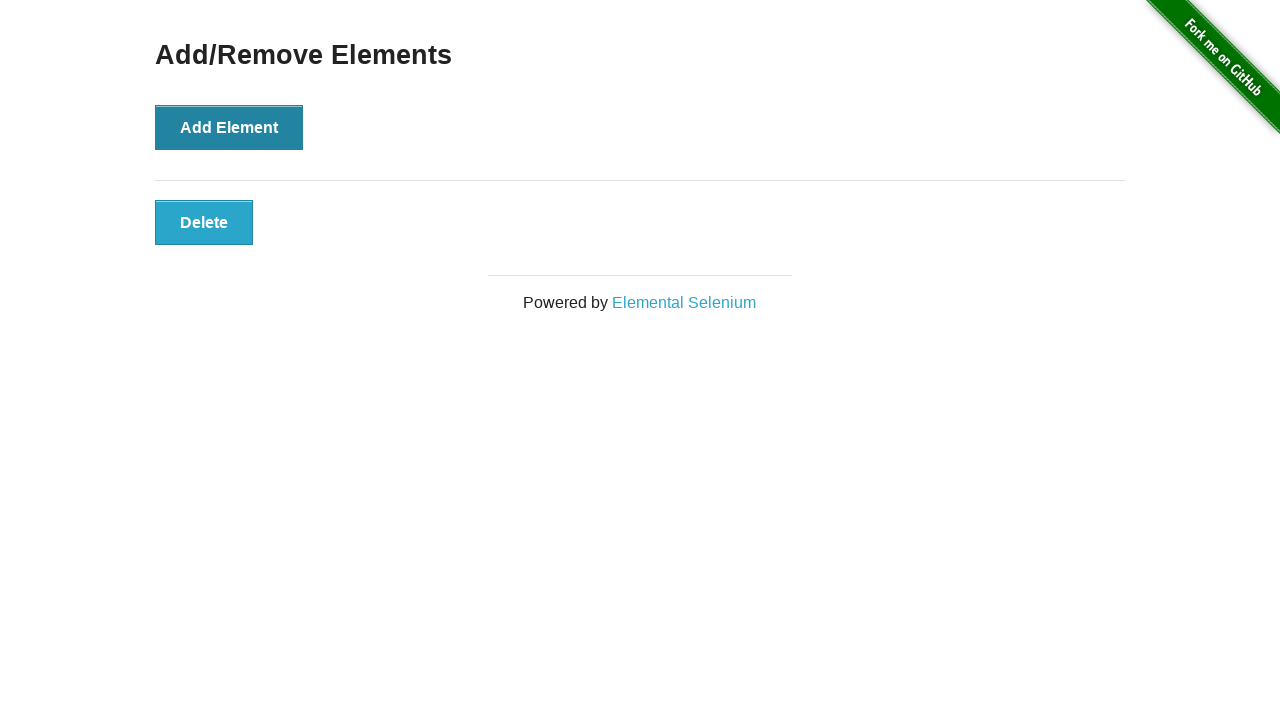

Clicked remove button to delete the element at (204, 222) on button[onclick="deleteElement()"] >> nth=0
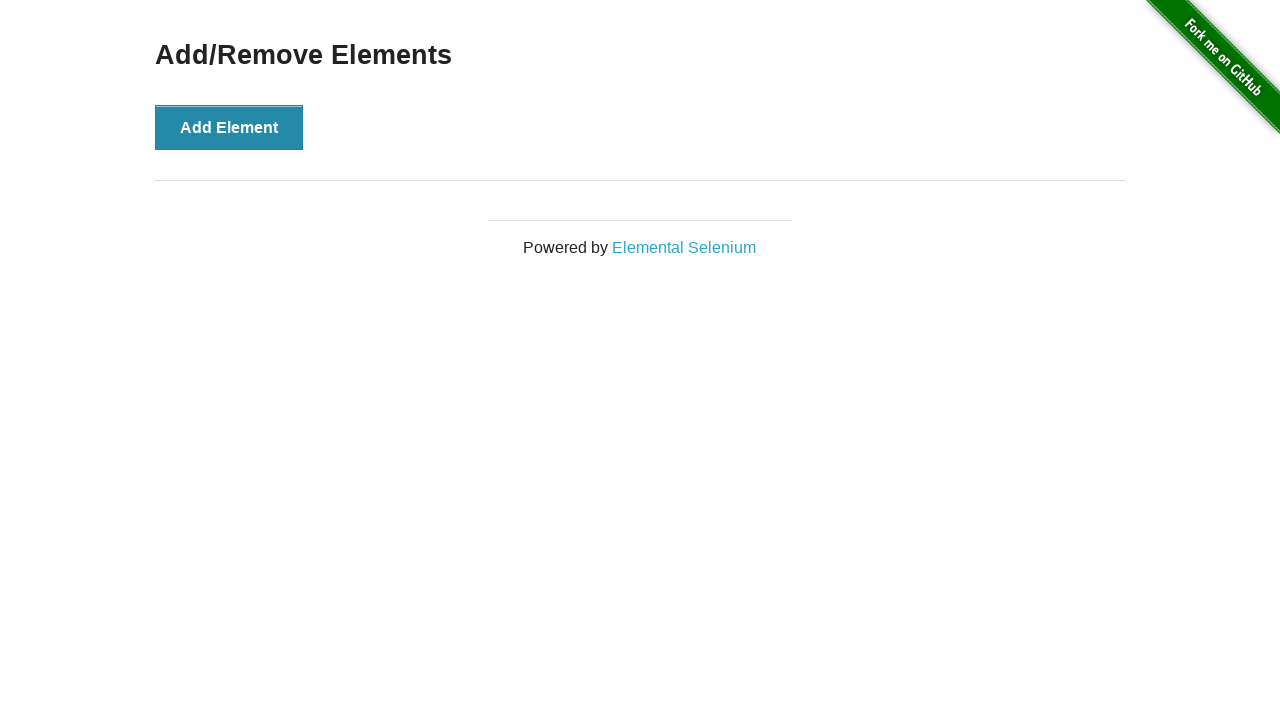

Clicked add element button at (229, 127) on button[onclick="addElement()"]
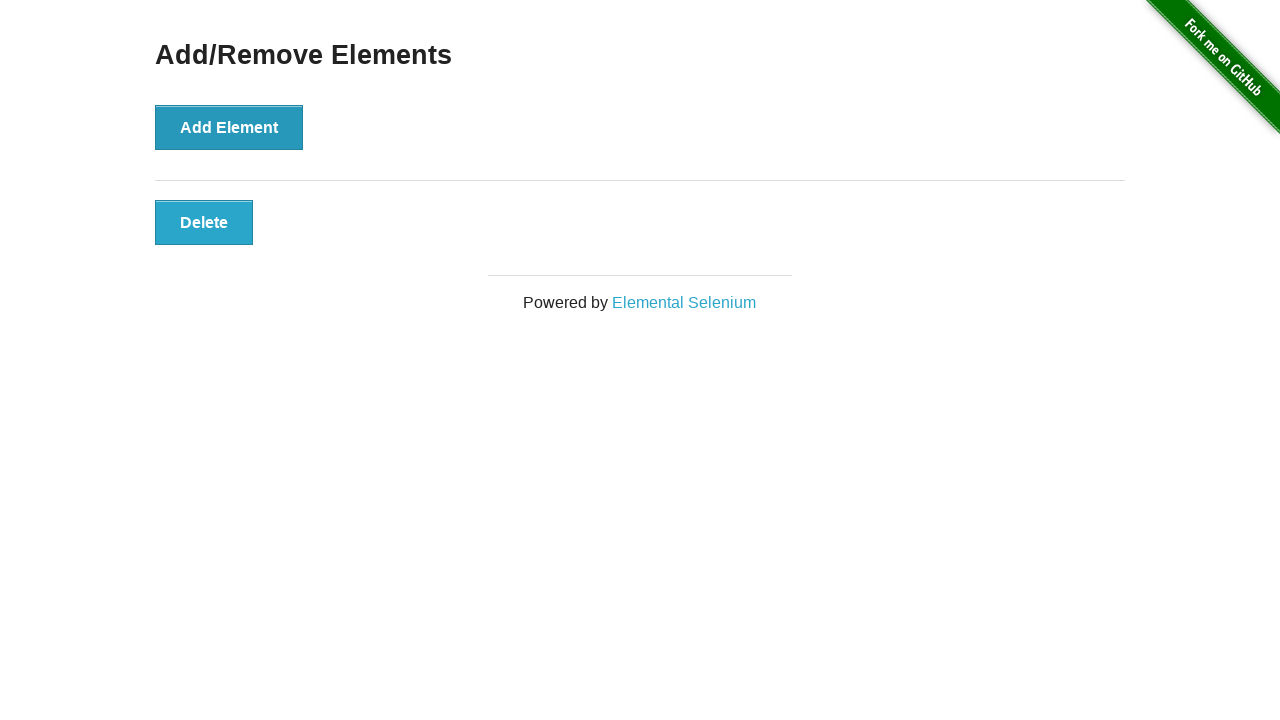

Remove button appeared after adding element
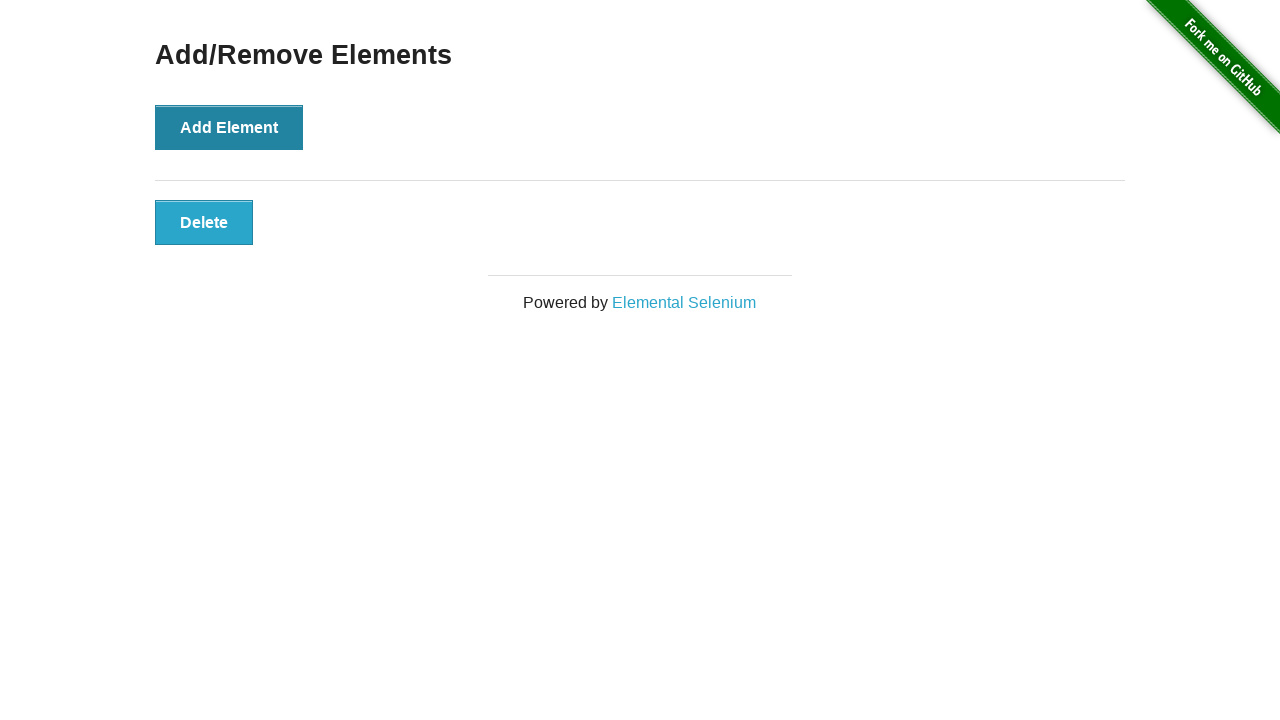

Clicked remove button to delete the element at (204, 222) on button[onclick="deleteElement()"] >> nth=0
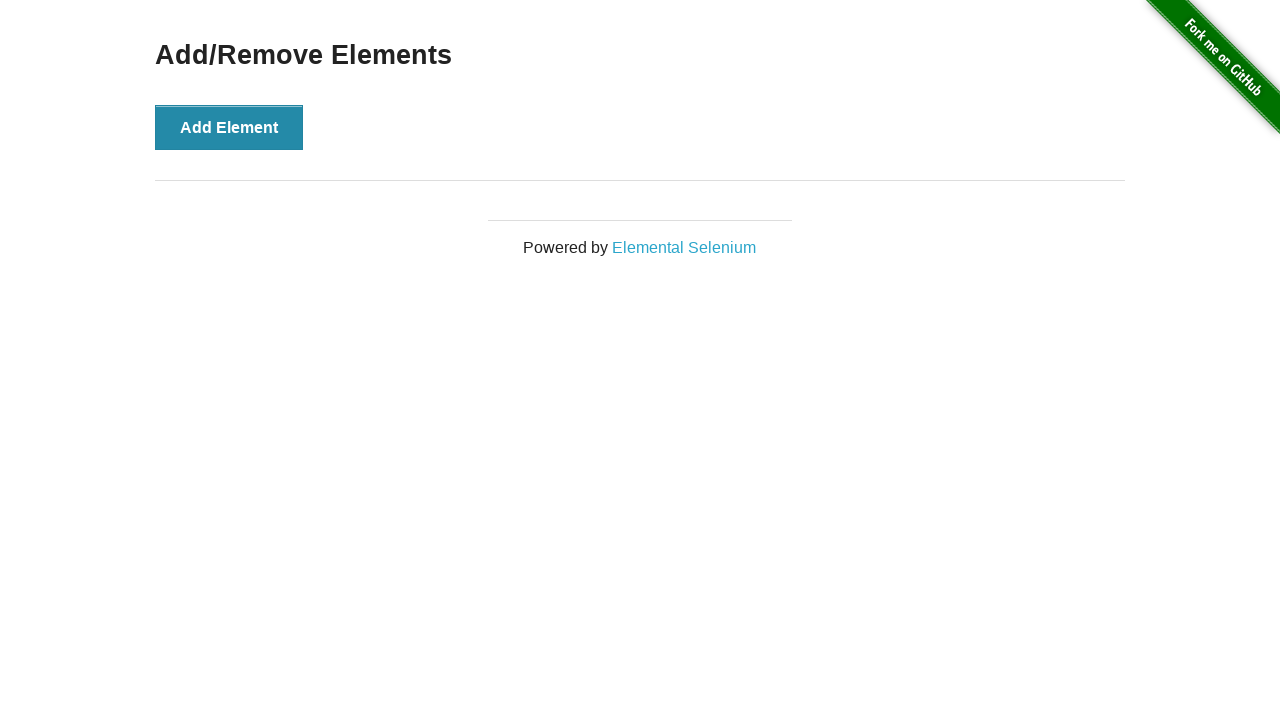

Clicked add element button at (229, 127) on button[onclick="addElement()"]
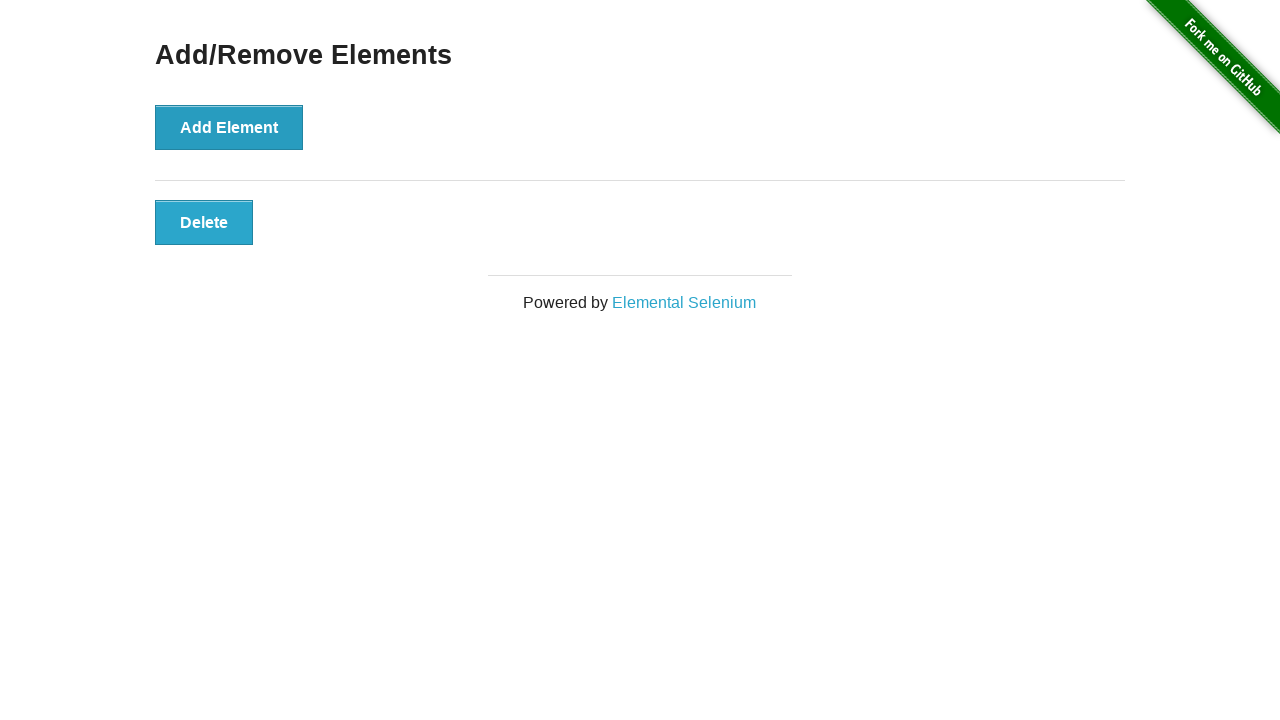

Remove button appeared after adding element
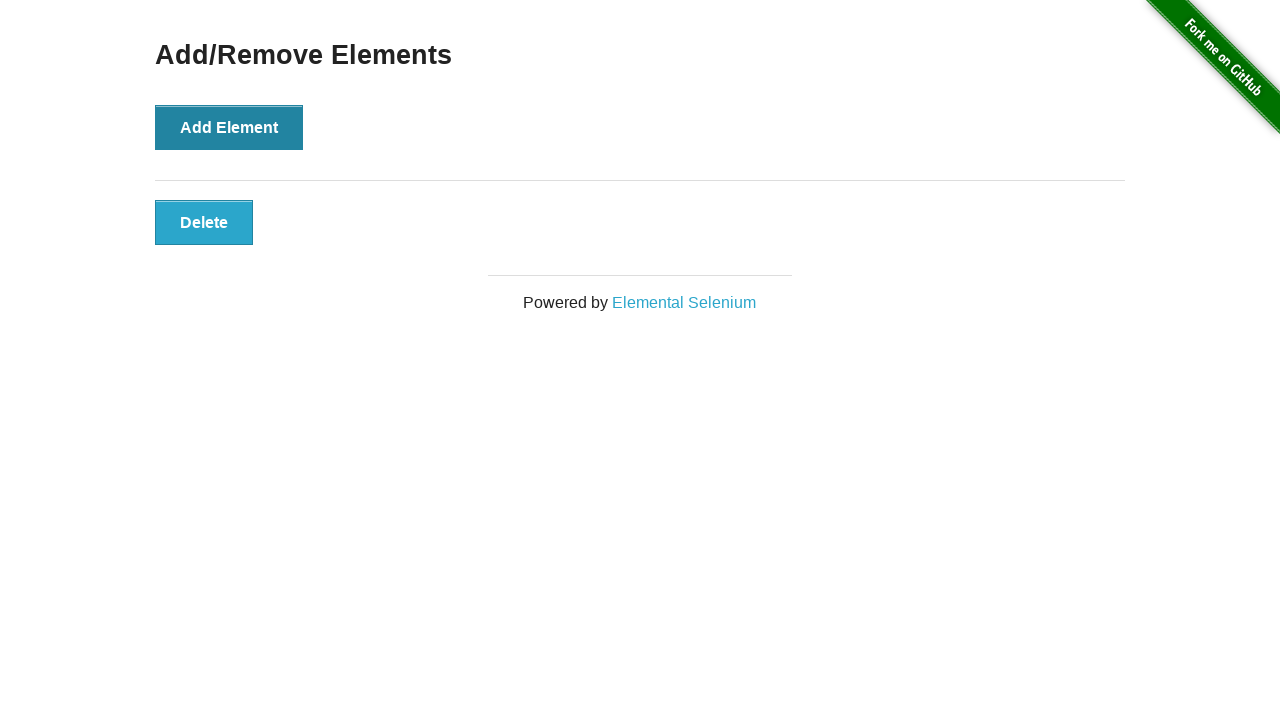

Clicked remove button to delete the element at (204, 222) on button[onclick="deleteElement()"] >> nth=0
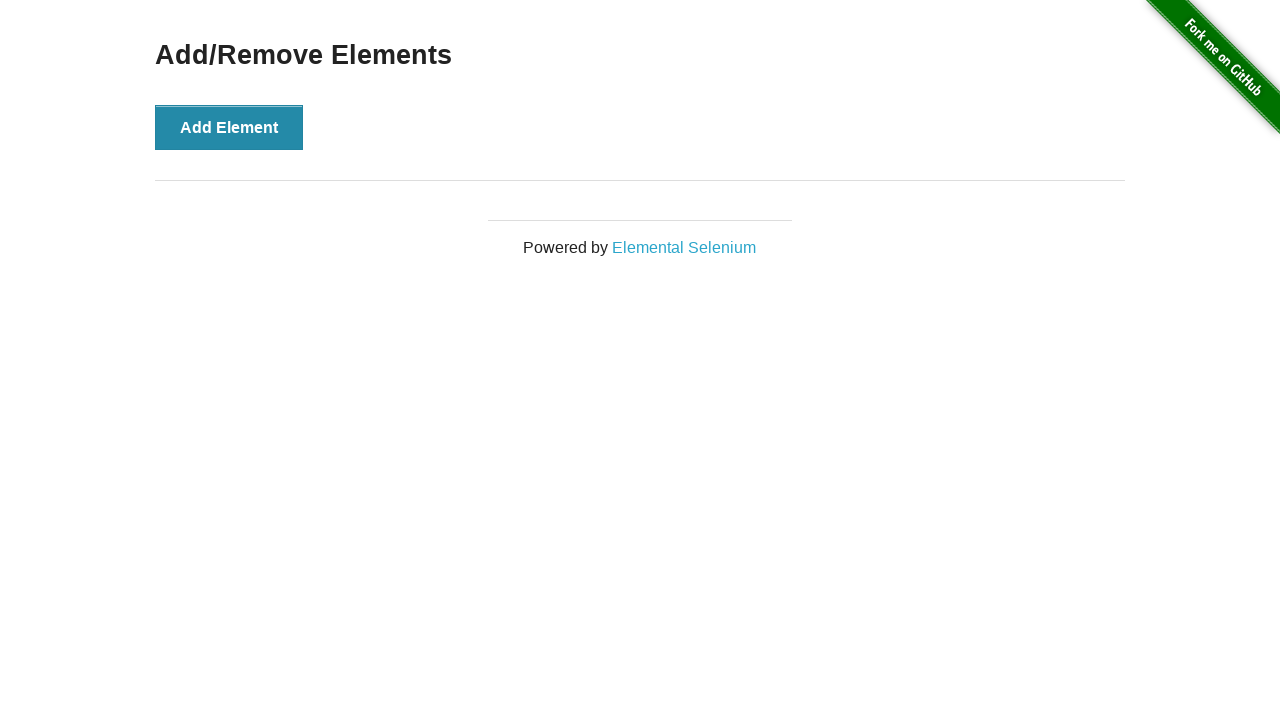

Clicked add element button at (229, 127) on button[onclick="addElement()"]
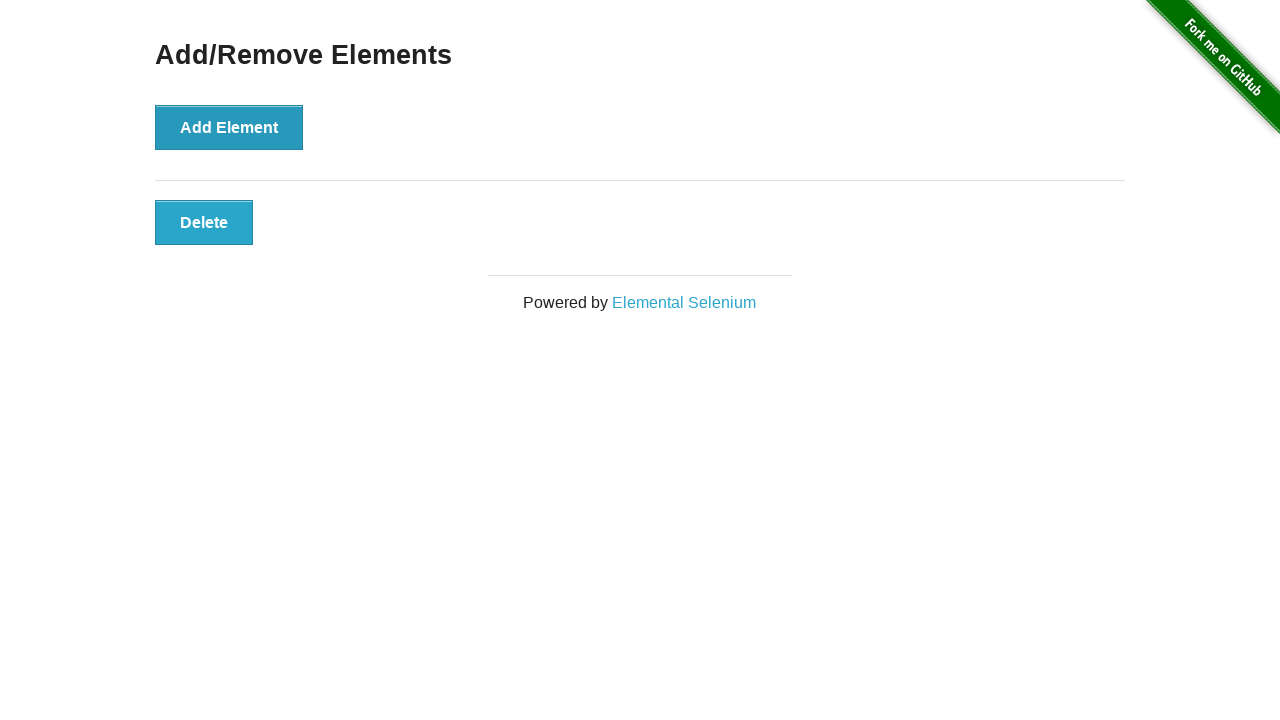

Remove button appeared after adding element
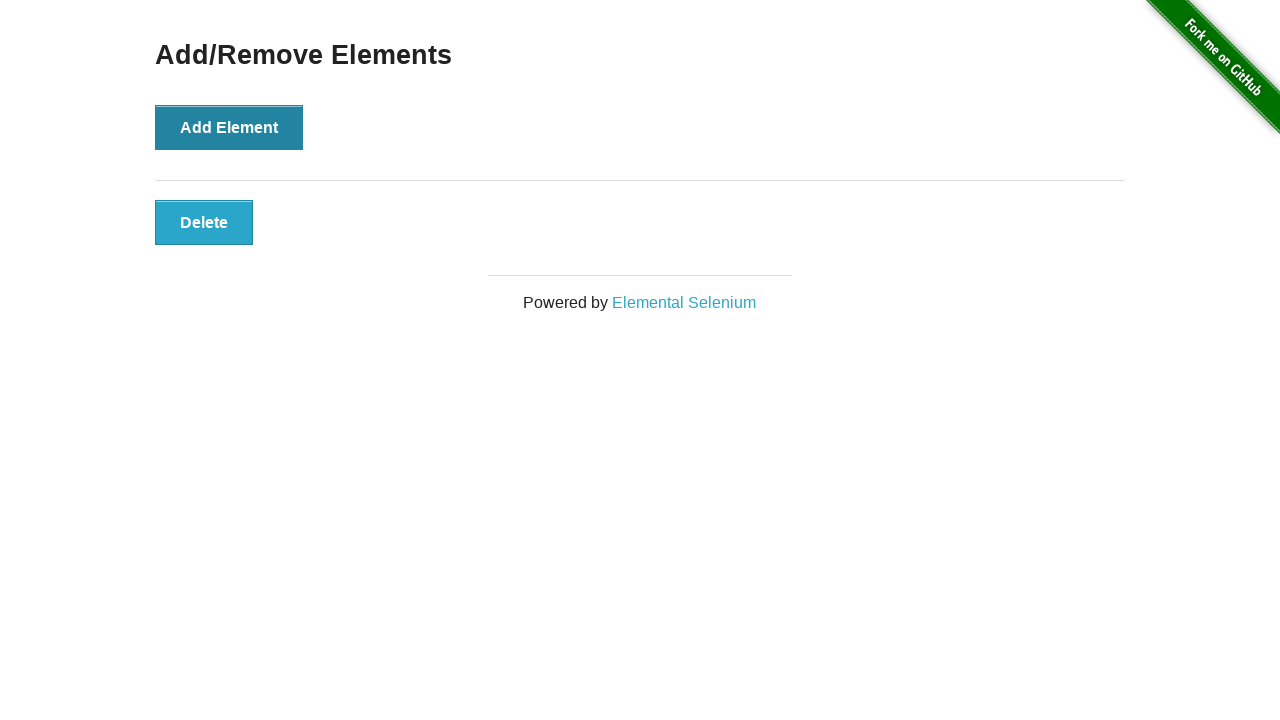

Clicked remove button to delete the element at (204, 222) on button[onclick="deleteElement()"] >> nth=0
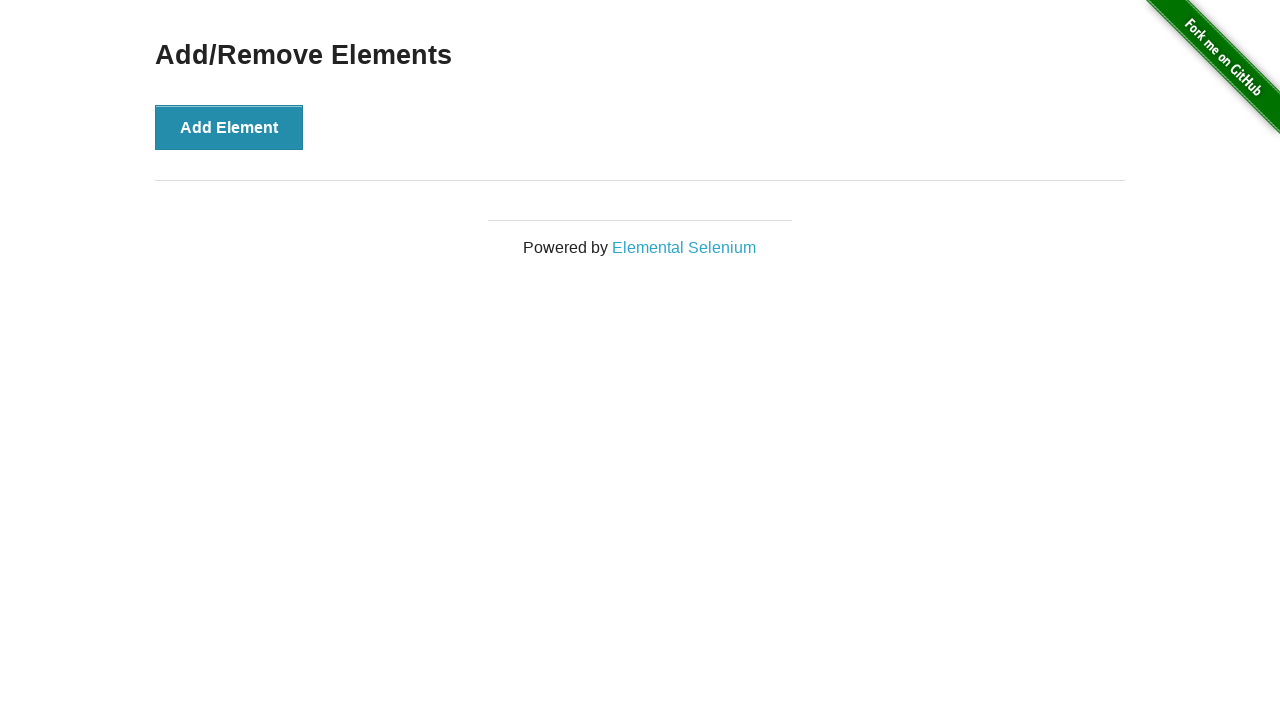

Clicked add element button at (229, 127) on button[onclick="addElement()"]
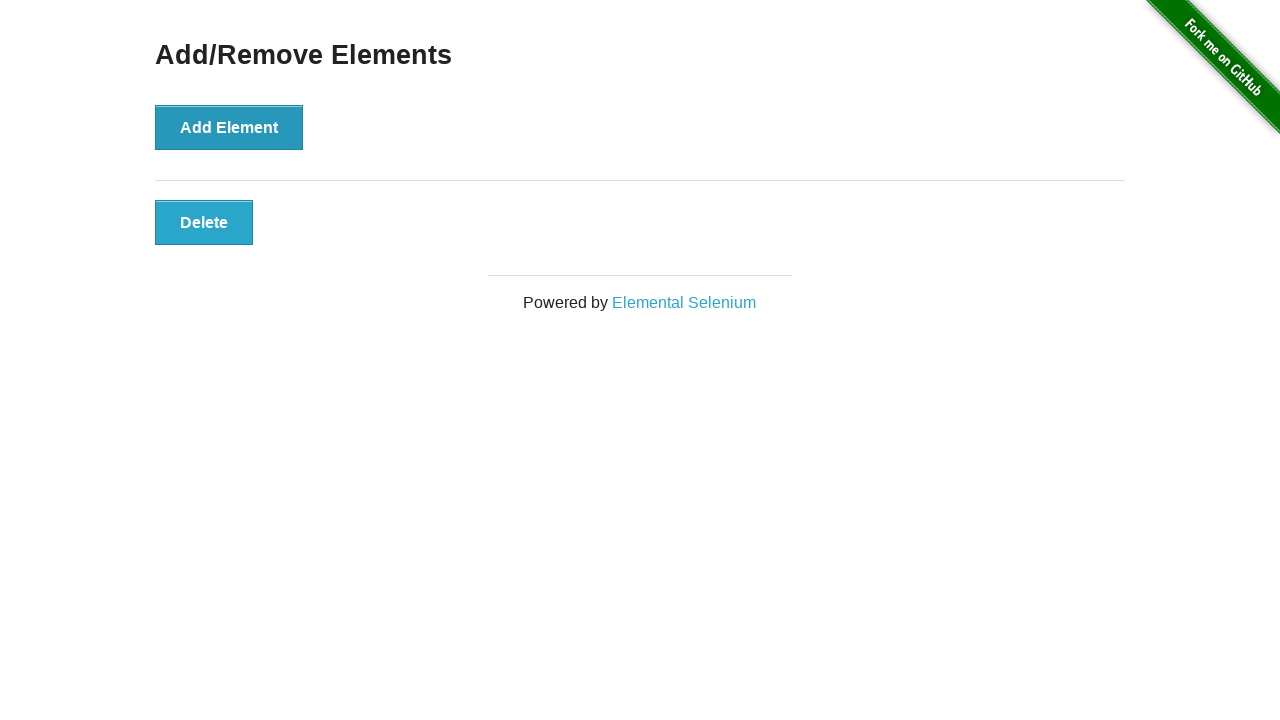

Remove button appeared after adding element
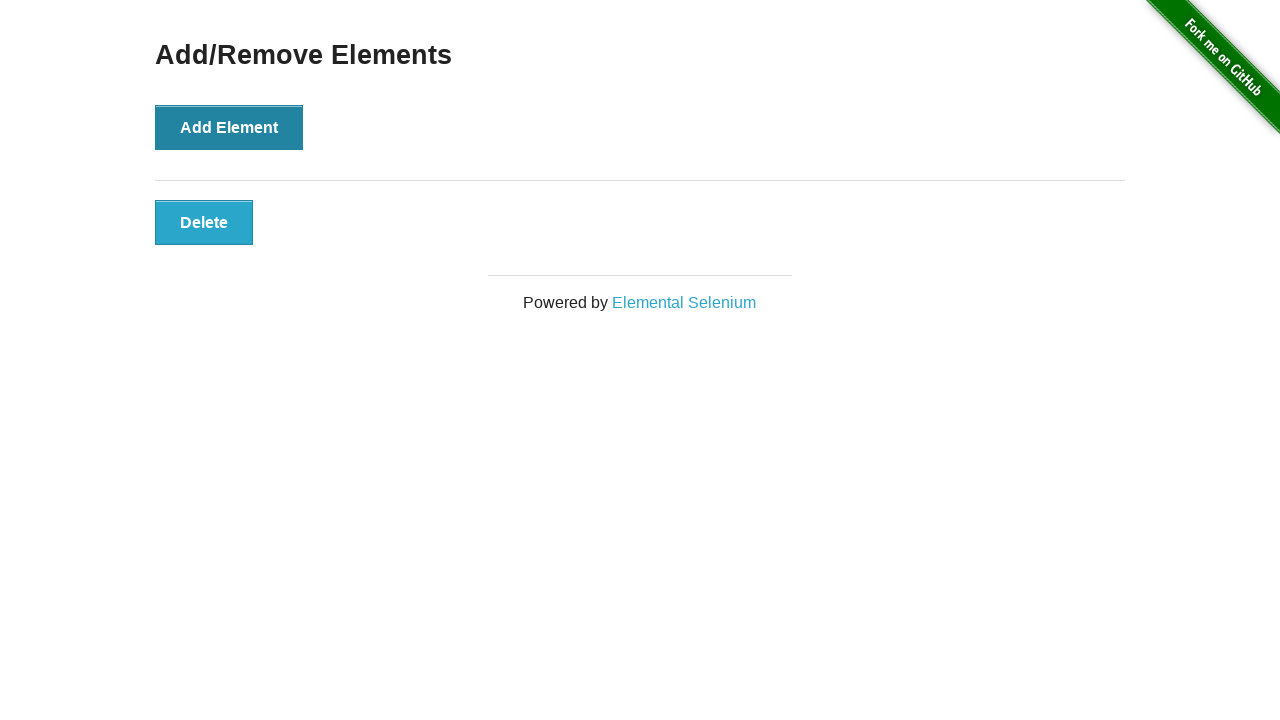

Clicked remove button to delete the element at (204, 222) on button[onclick="deleteElement()"] >> nth=0
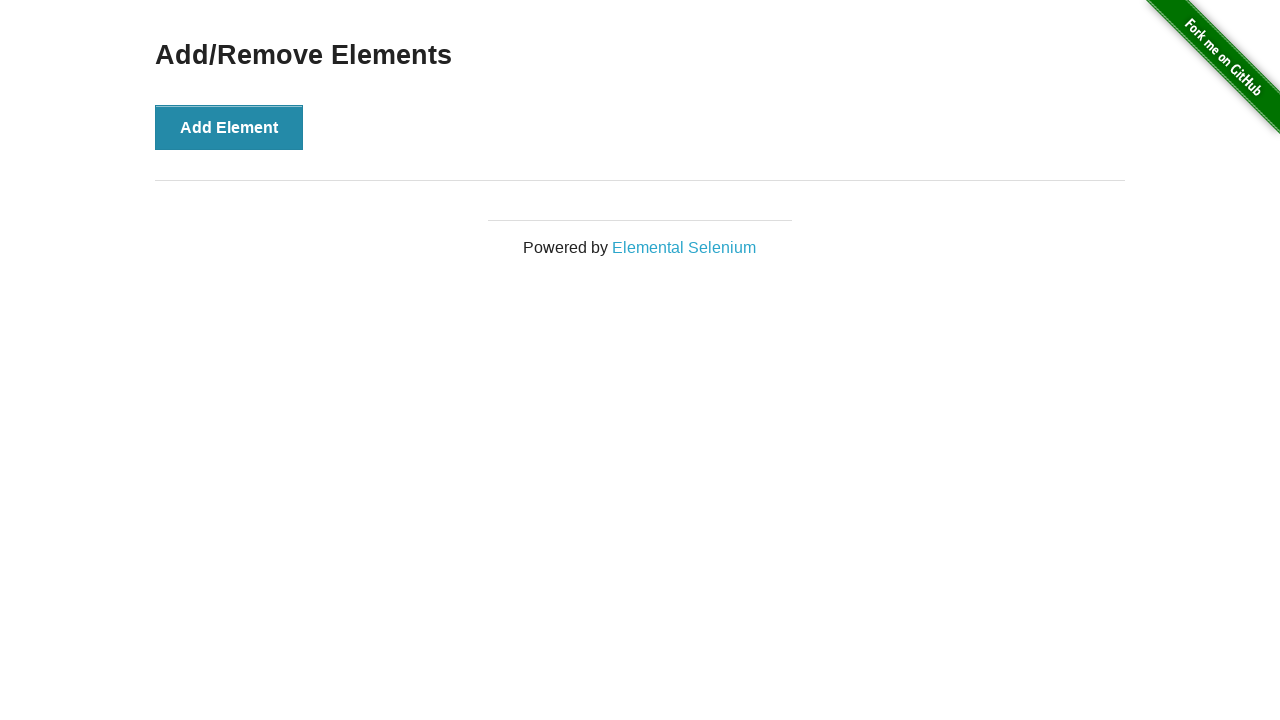

Clicked add element button at (229, 127) on button[onclick="addElement()"]
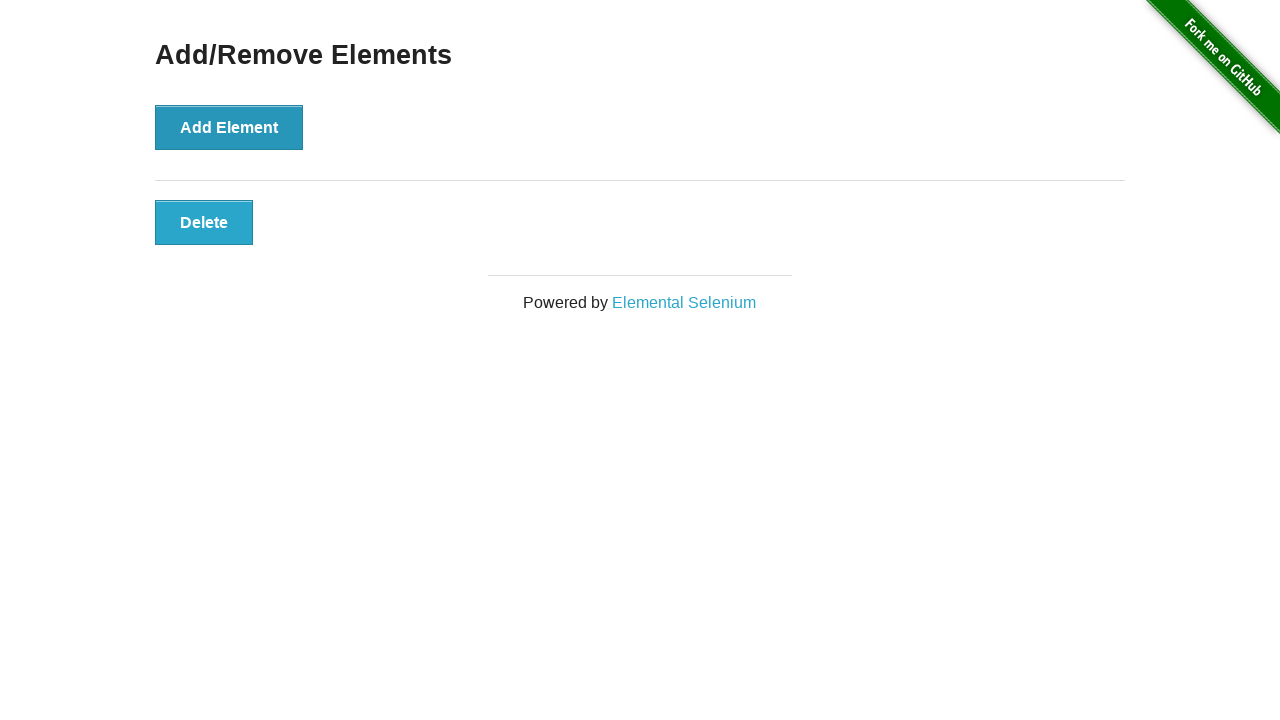

Remove button appeared after adding element
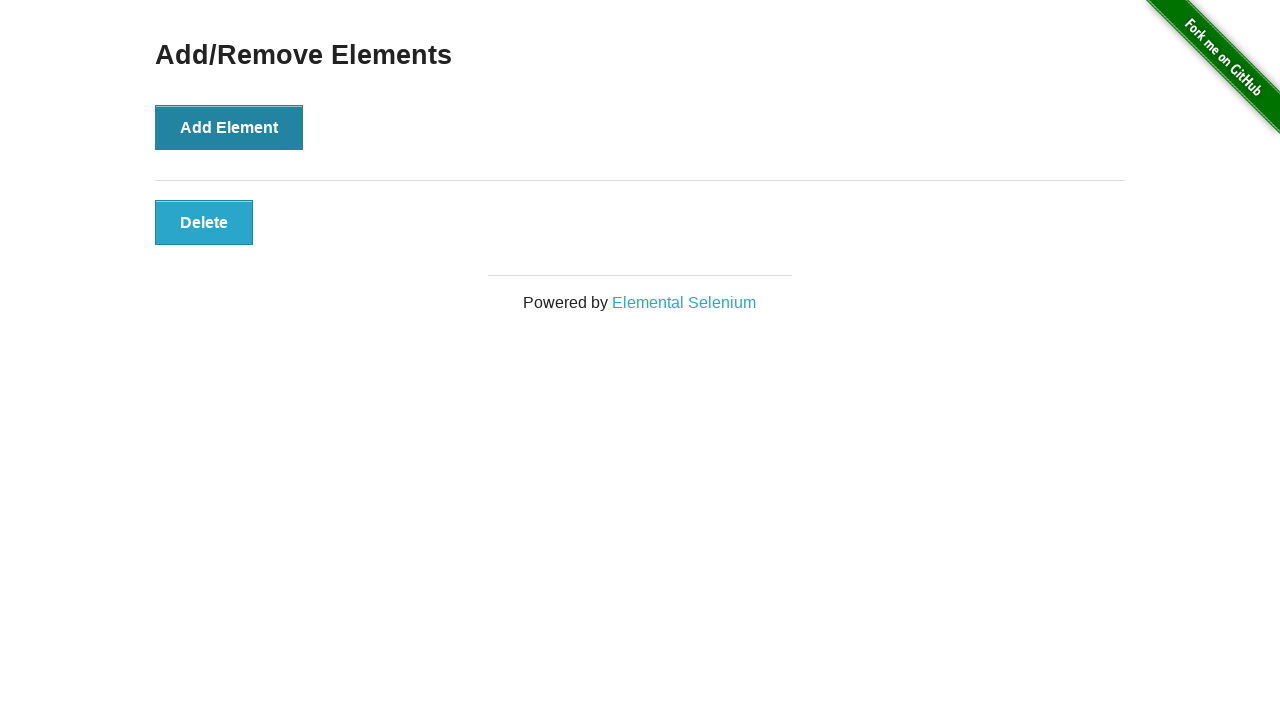

Clicked remove button to delete the element at (204, 222) on button[onclick="deleteElement()"] >> nth=0
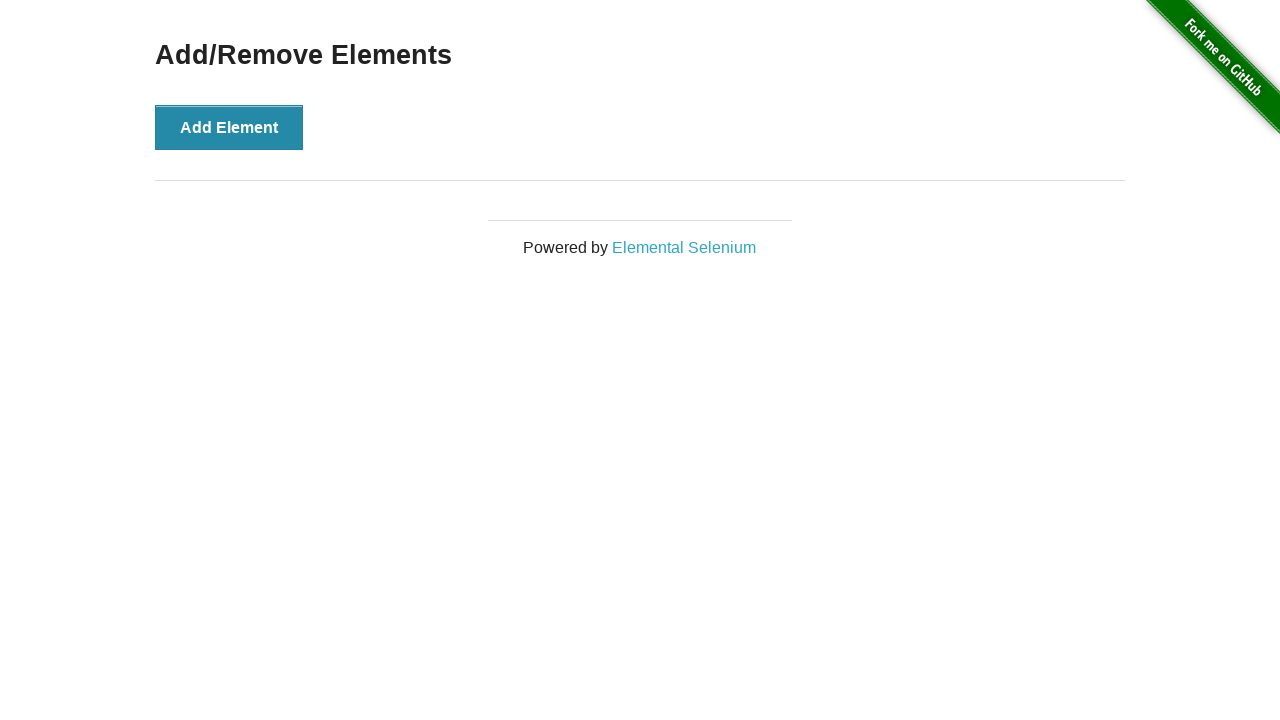

Clicked add element button at (229, 127) on button[onclick="addElement()"]
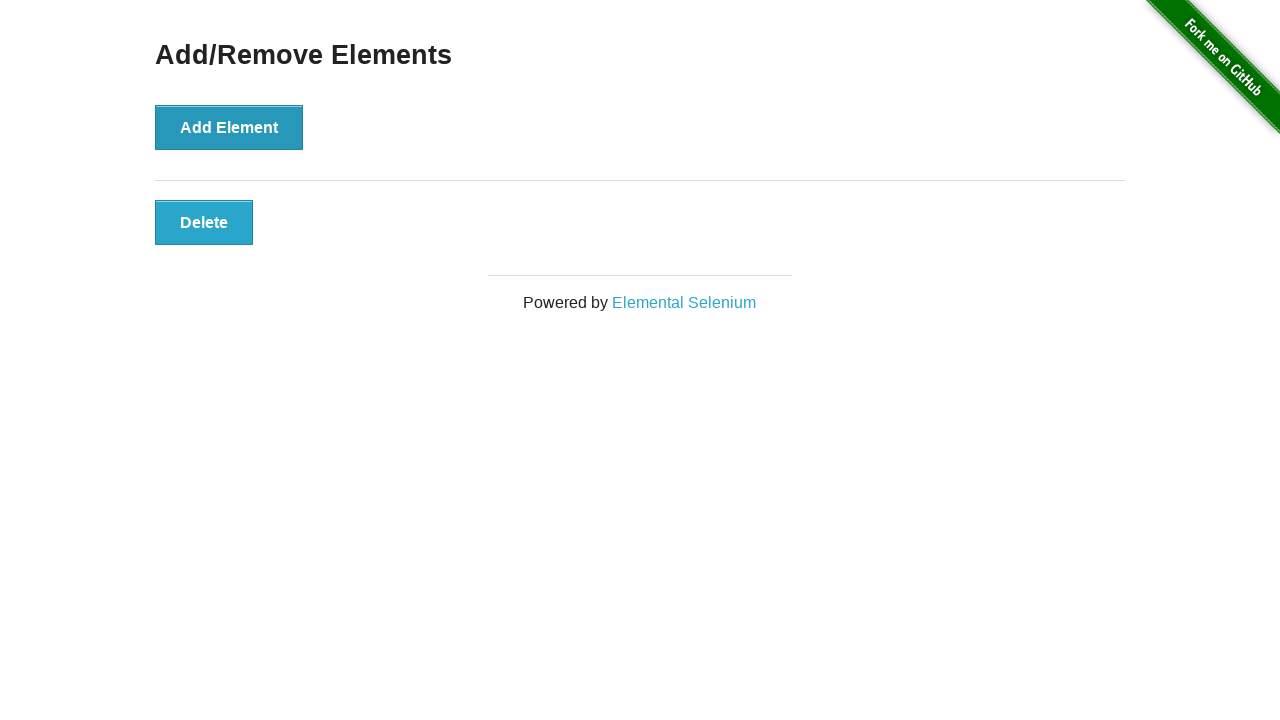

Remove button appeared after adding element
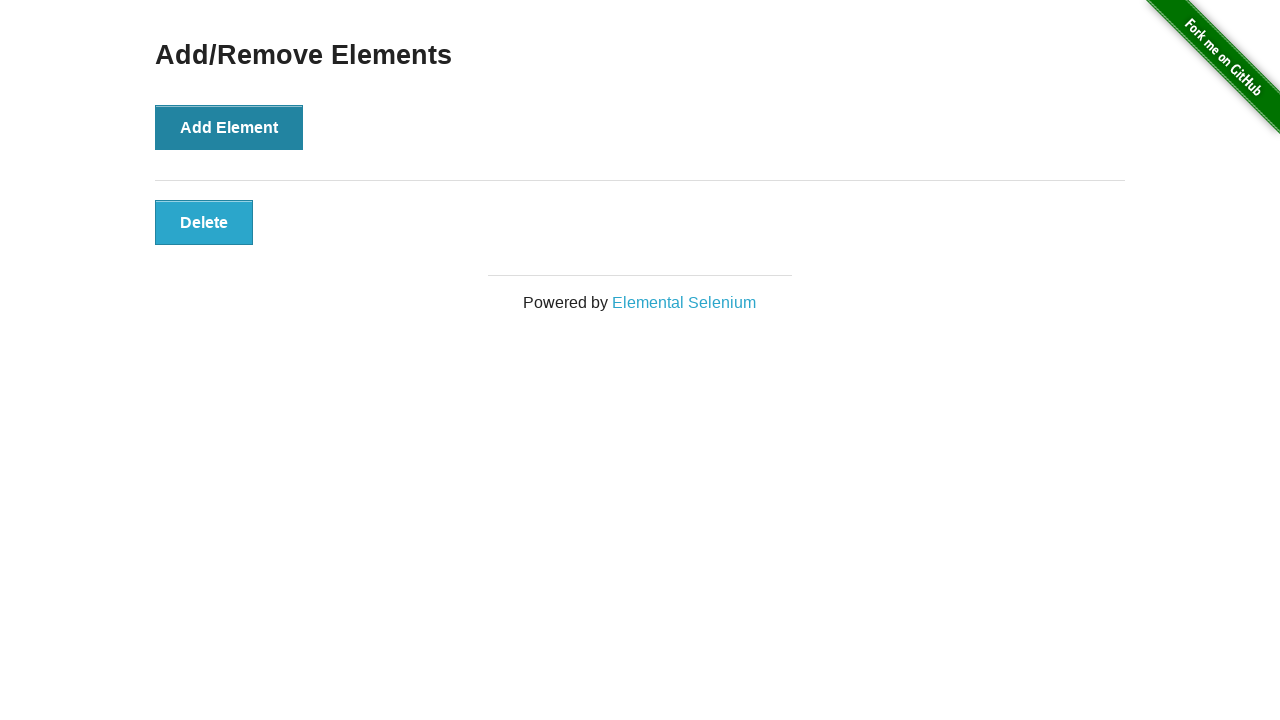

Clicked remove button to delete the element at (204, 222) on button[onclick="deleteElement()"] >> nth=0
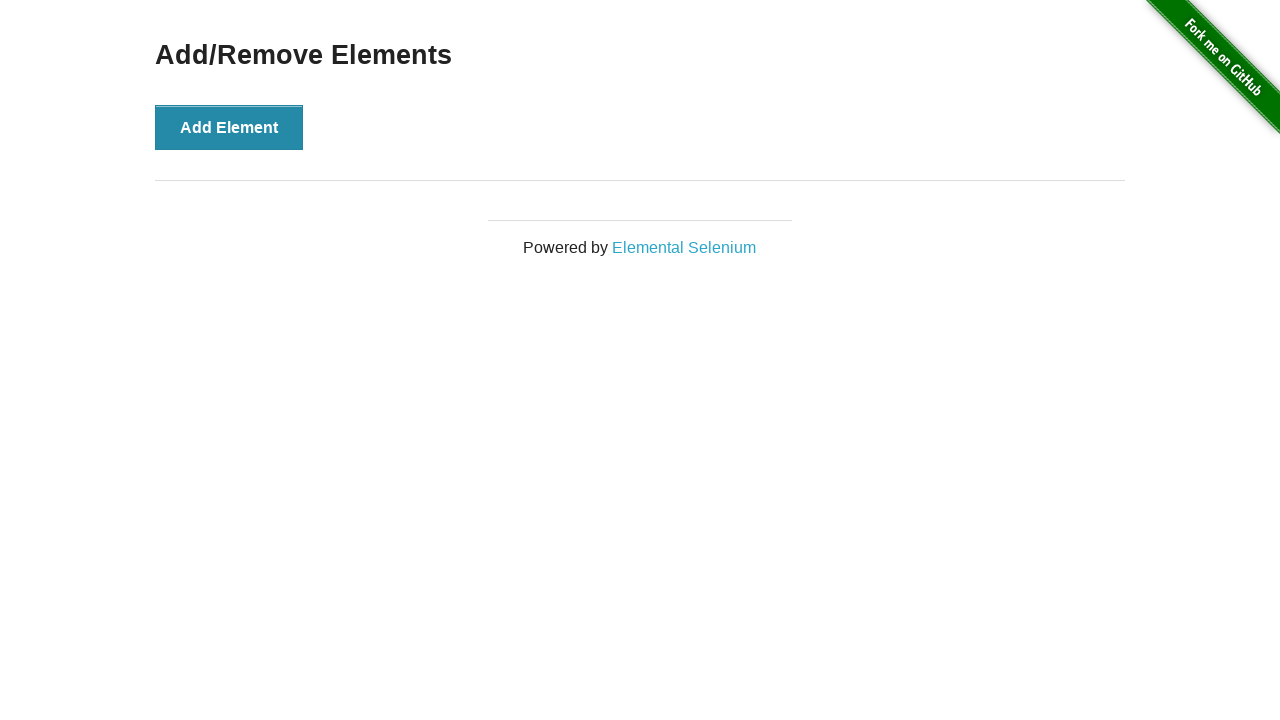

Clicked add element button at (229, 127) on button[onclick="addElement()"]
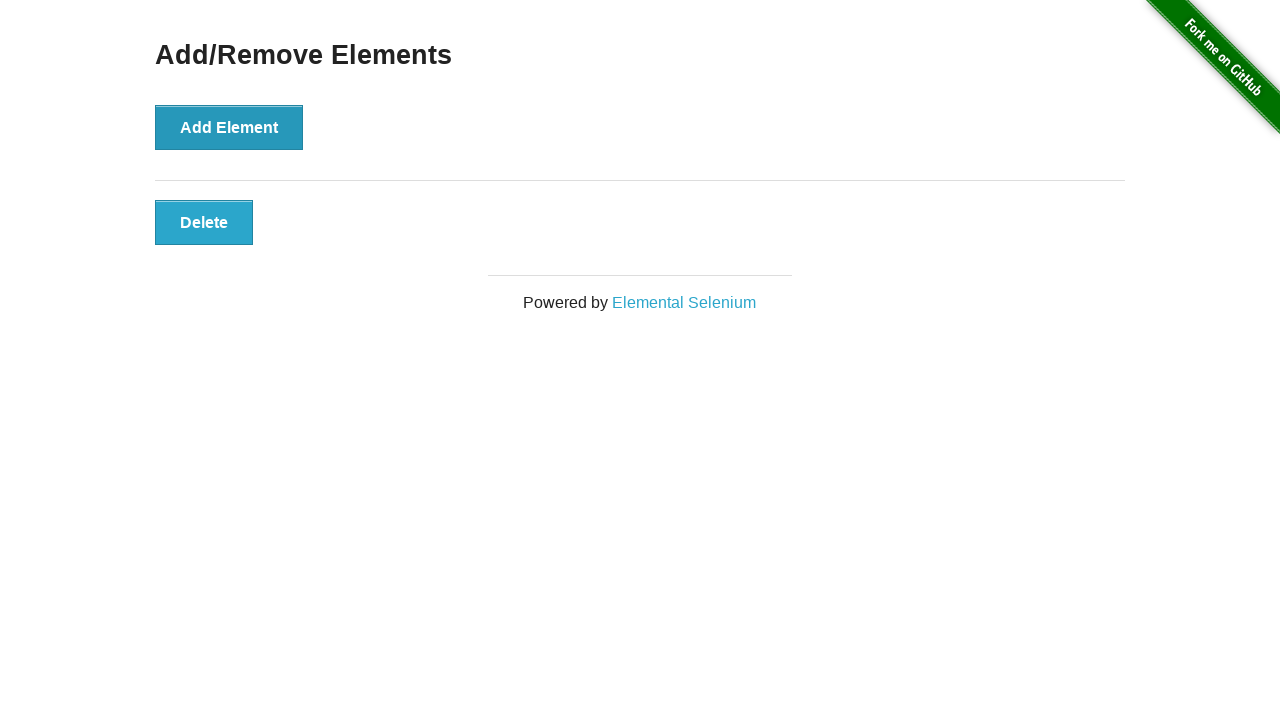

Remove button appeared after adding element
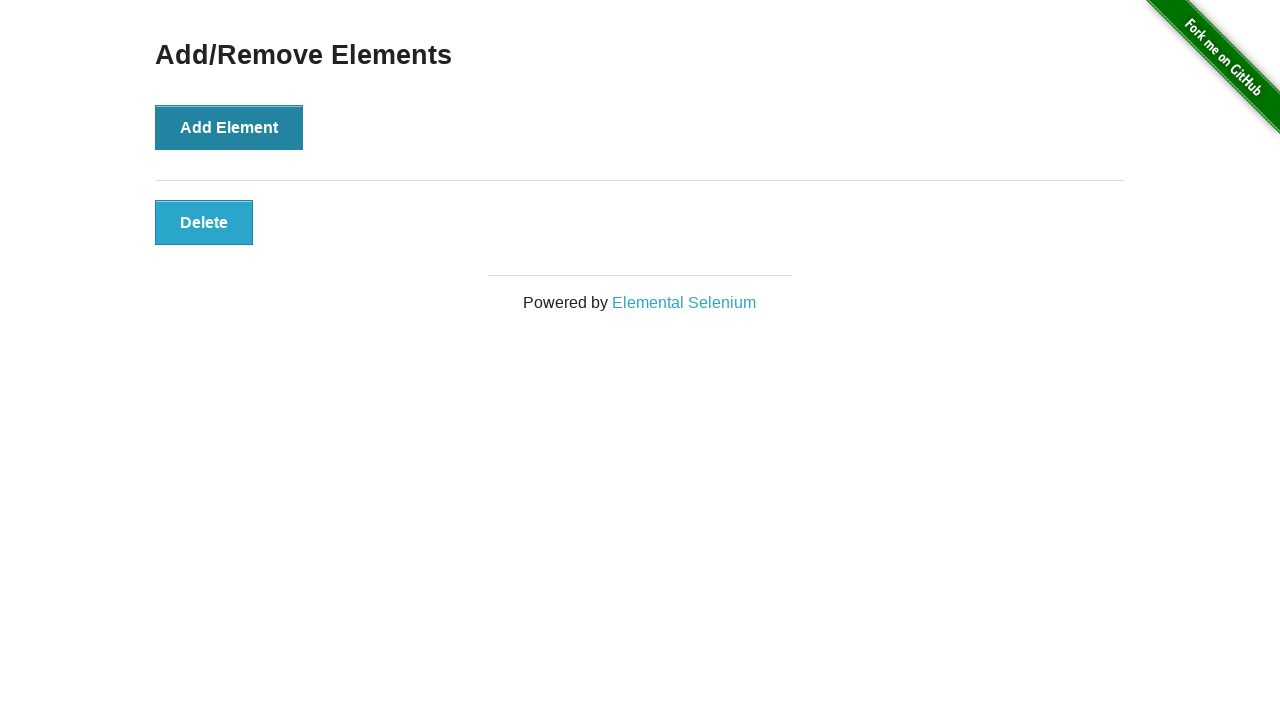

Clicked remove button to delete the element at (204, 222) on button[onclick="deleteElement()"] >> nth=0
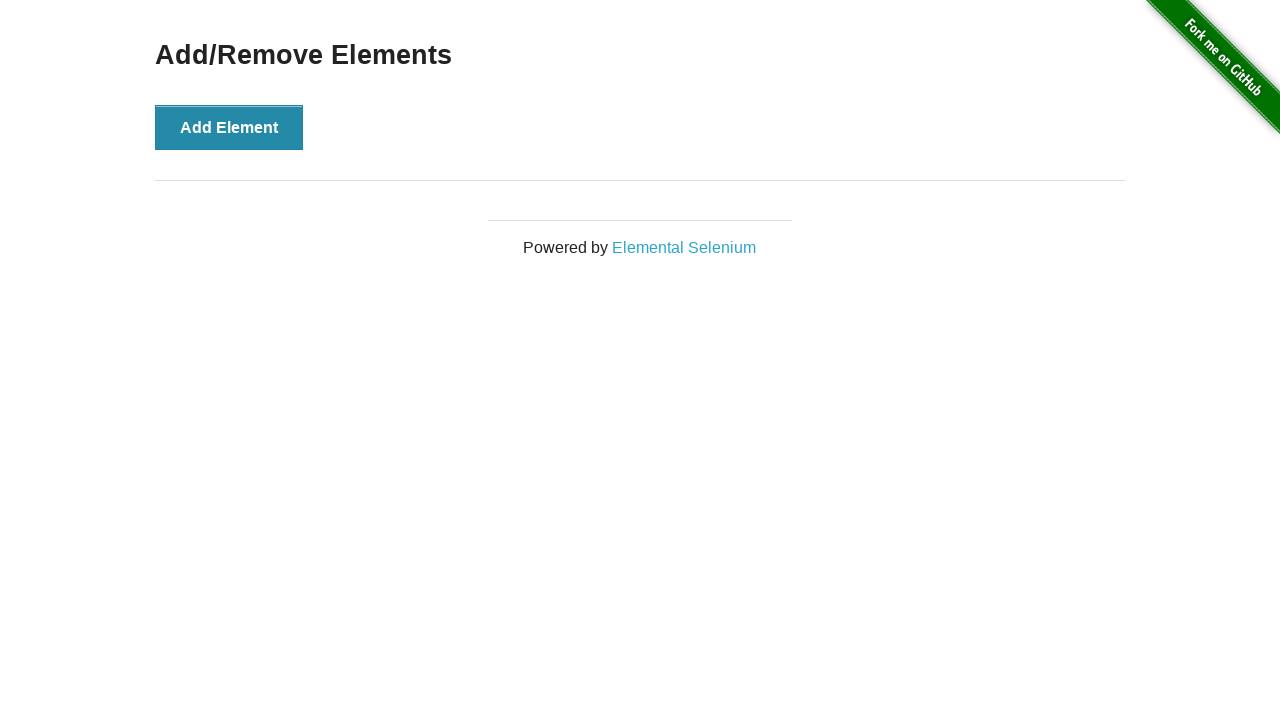

Verified all remove buttons have been deleted - add/remove cycle completed 9 times successfully
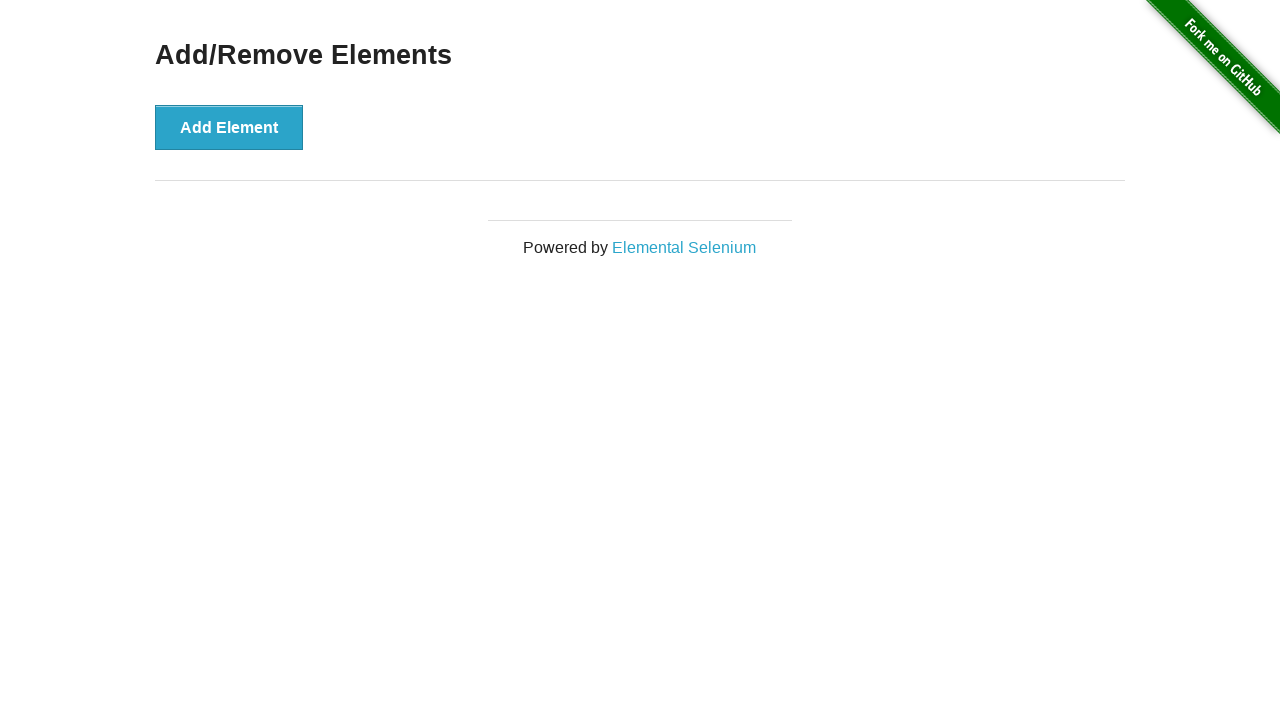

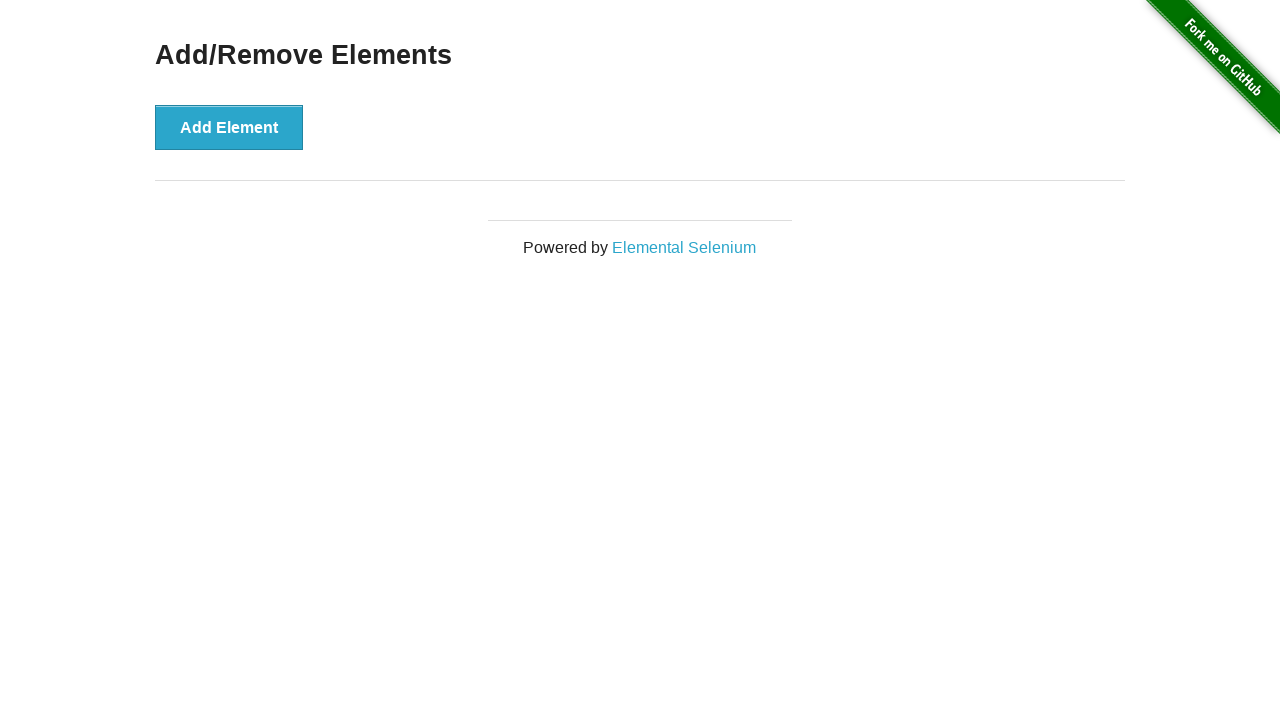